Tests waiting for an element to be attached to the DOM after triggering an AJAX request.

Starting URL: http://uitestingplayground.com/ajax

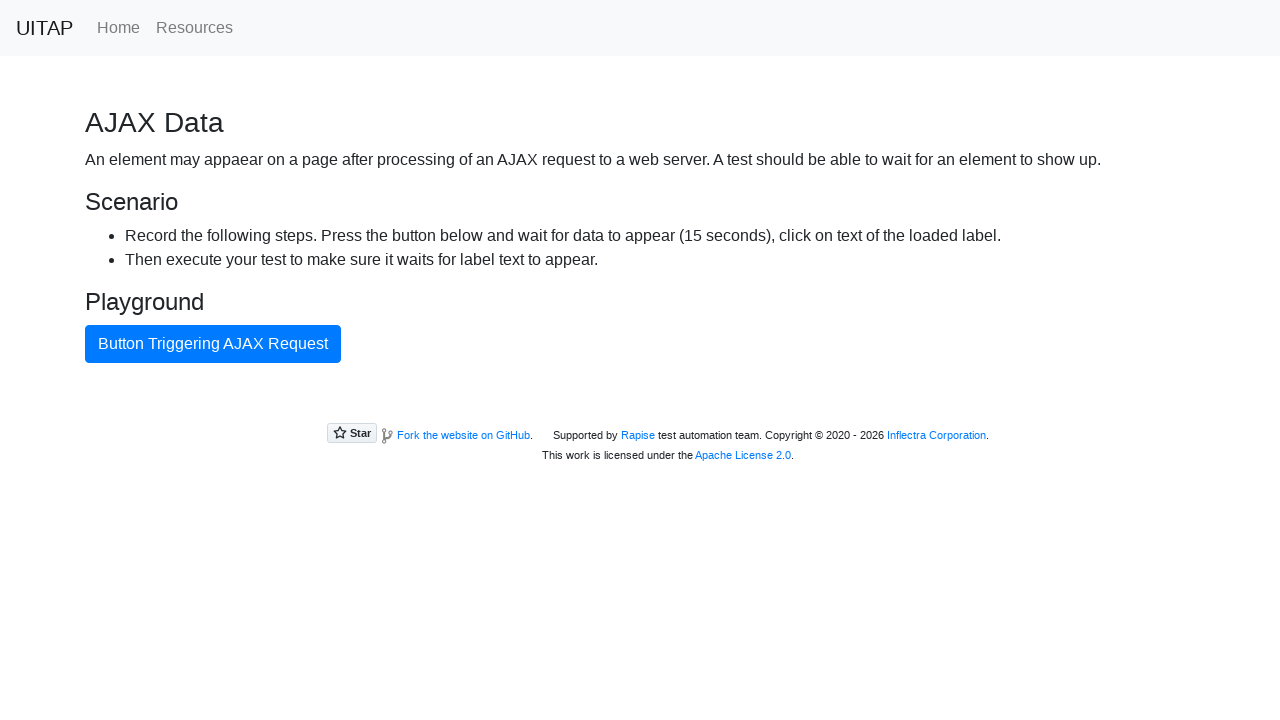

Clicked button triggering AJAX request at (213, 344) on internal:text="Button Triggering AJAX Request"i
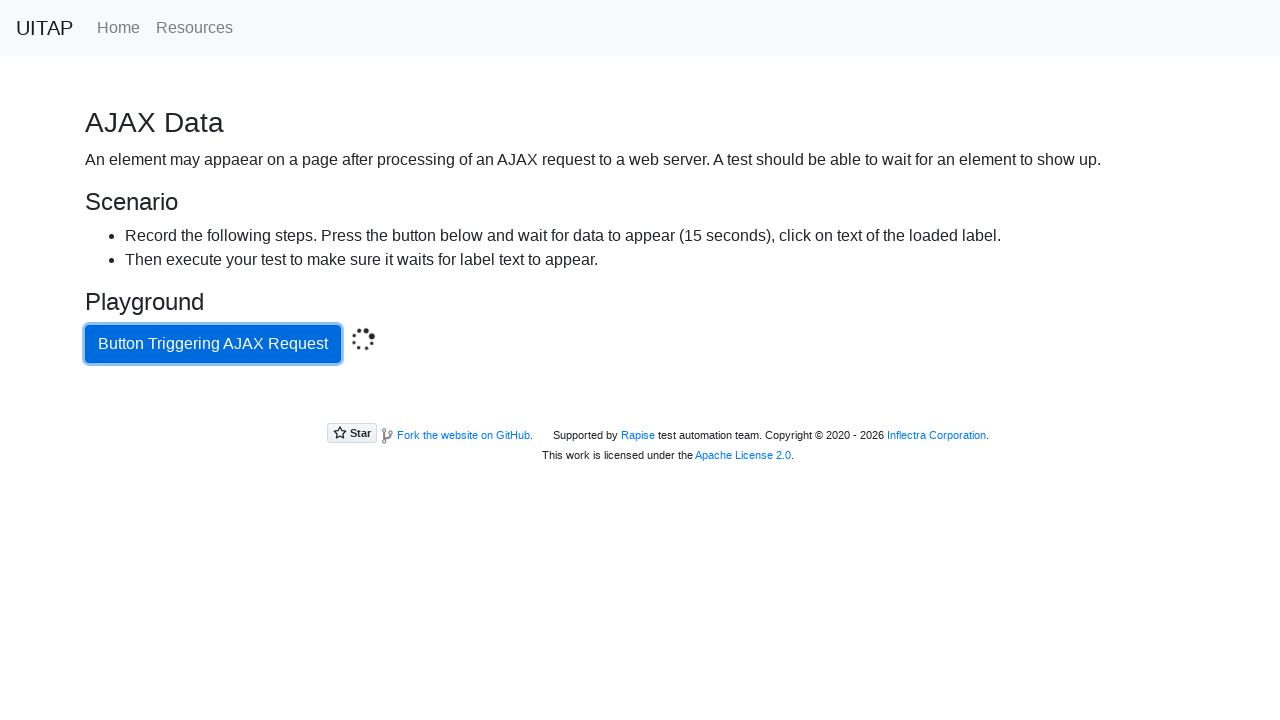

Success element attached to DOM after AJAX request completed
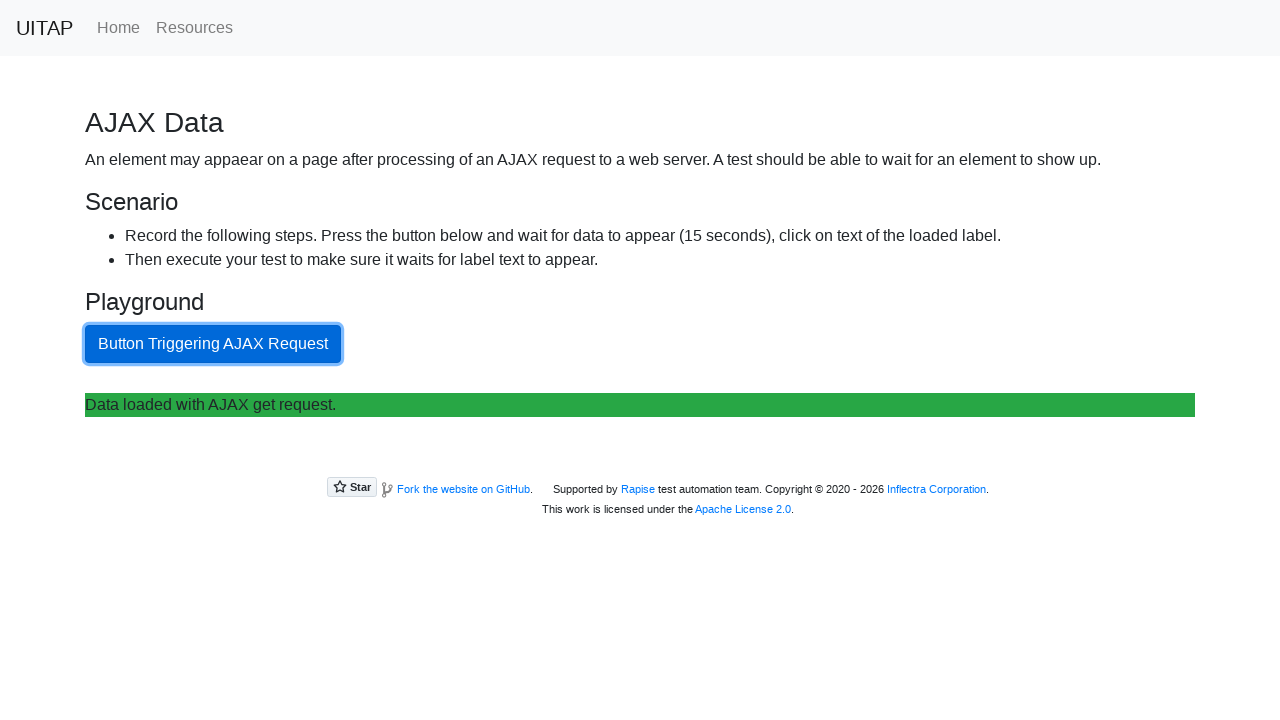

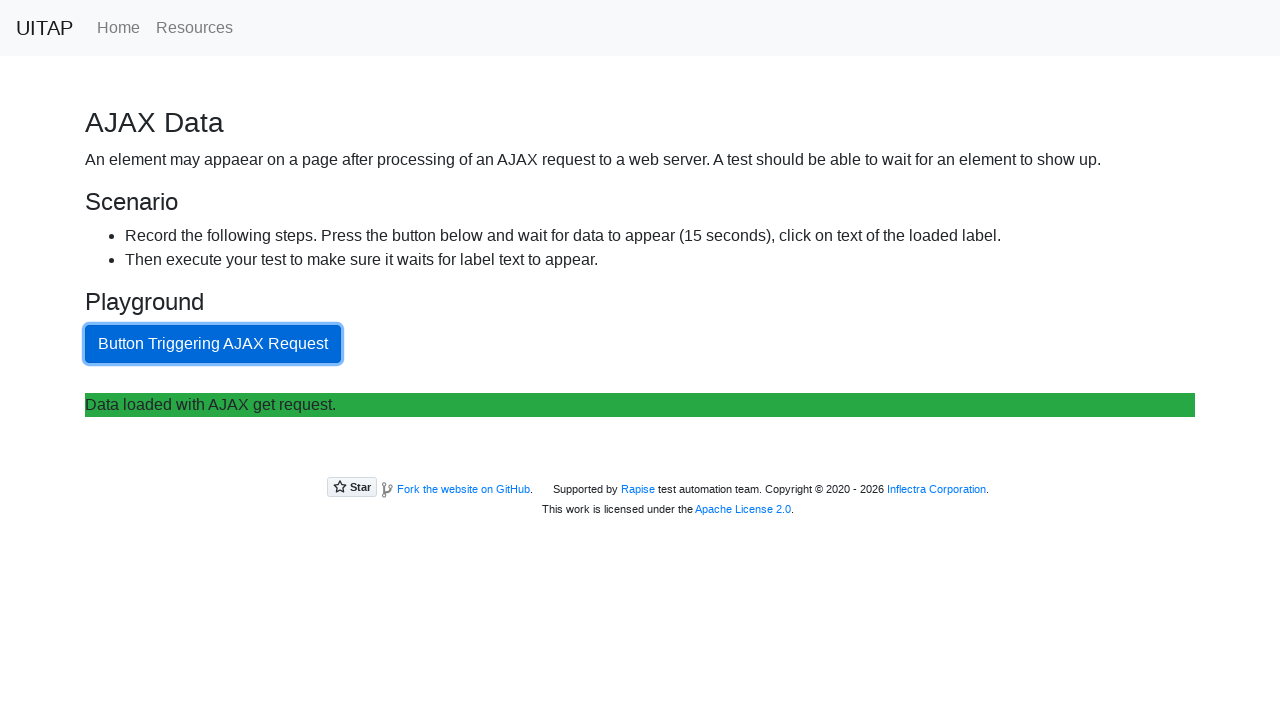